Tests genre search functionality on an art website by expanding the menu, navigating to embroidered paintings section, selecting a genre filter, and submitting the search

Starting URL: https://artnow.ru/

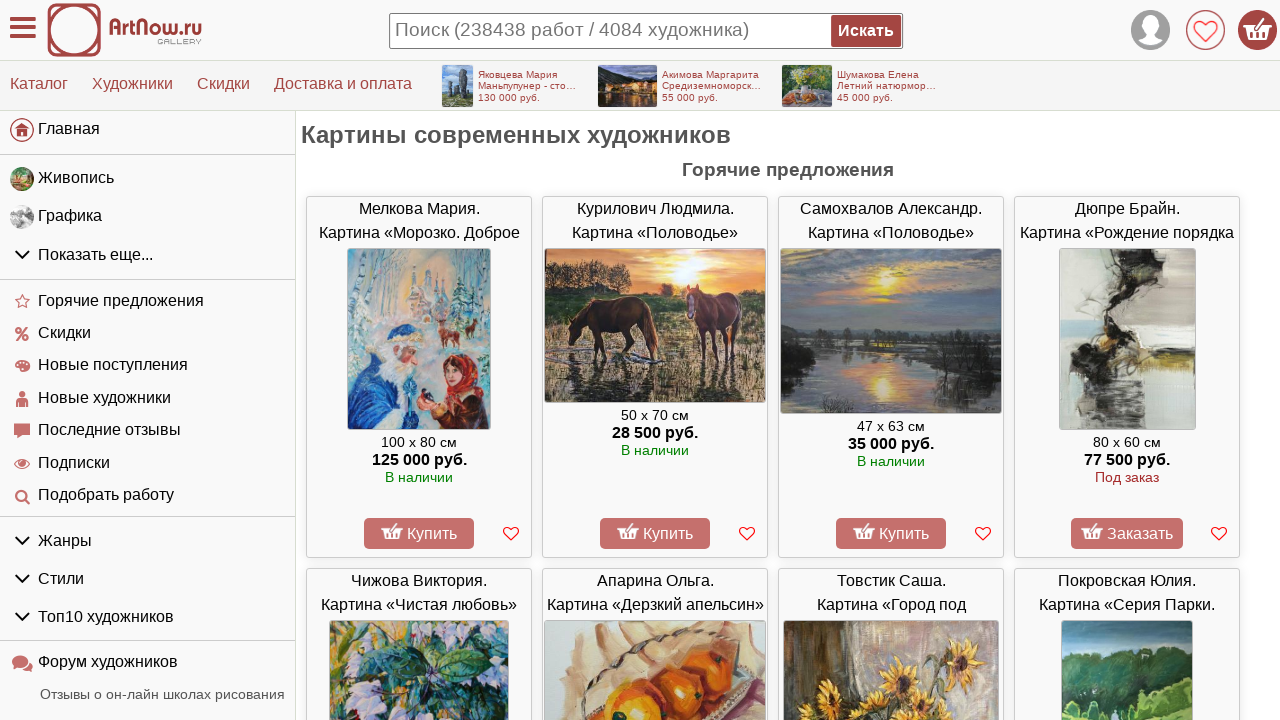

Clicked to expand the detail menu at (22, 255) on #left_container > div > ul:nth-child(2) > li.menu-group.gids > div > i
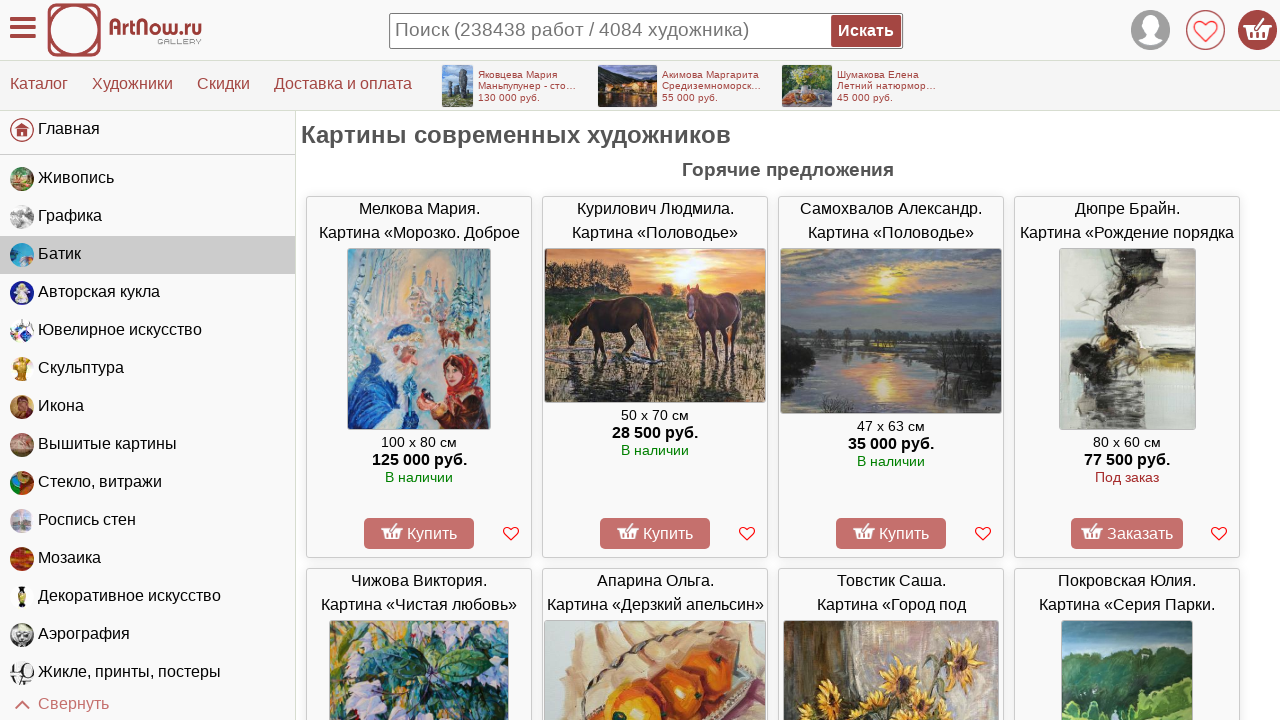

Navigated to embroidered paintings section at (148, 445) on xpath=/html/body/div[2]/div[2]/div[2]/div/ul[2]/li[8]/a
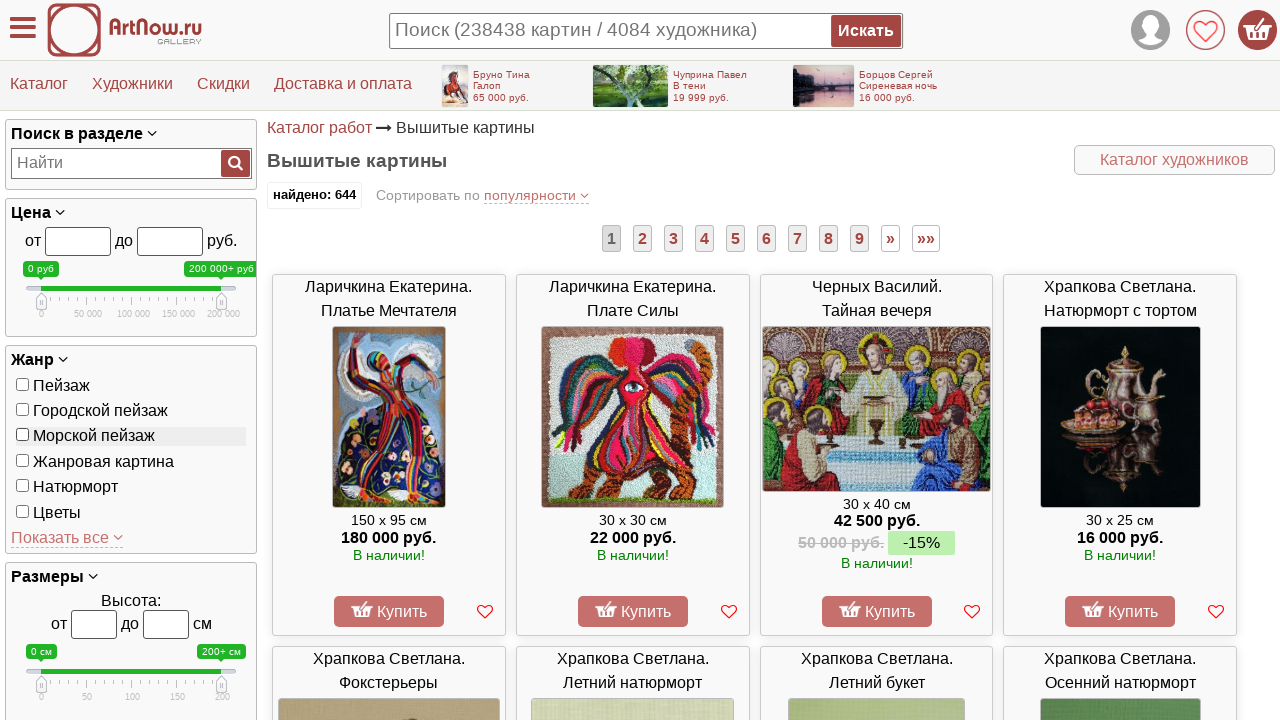

Selected genre filter (genre257) at (22, 409) on #genre257
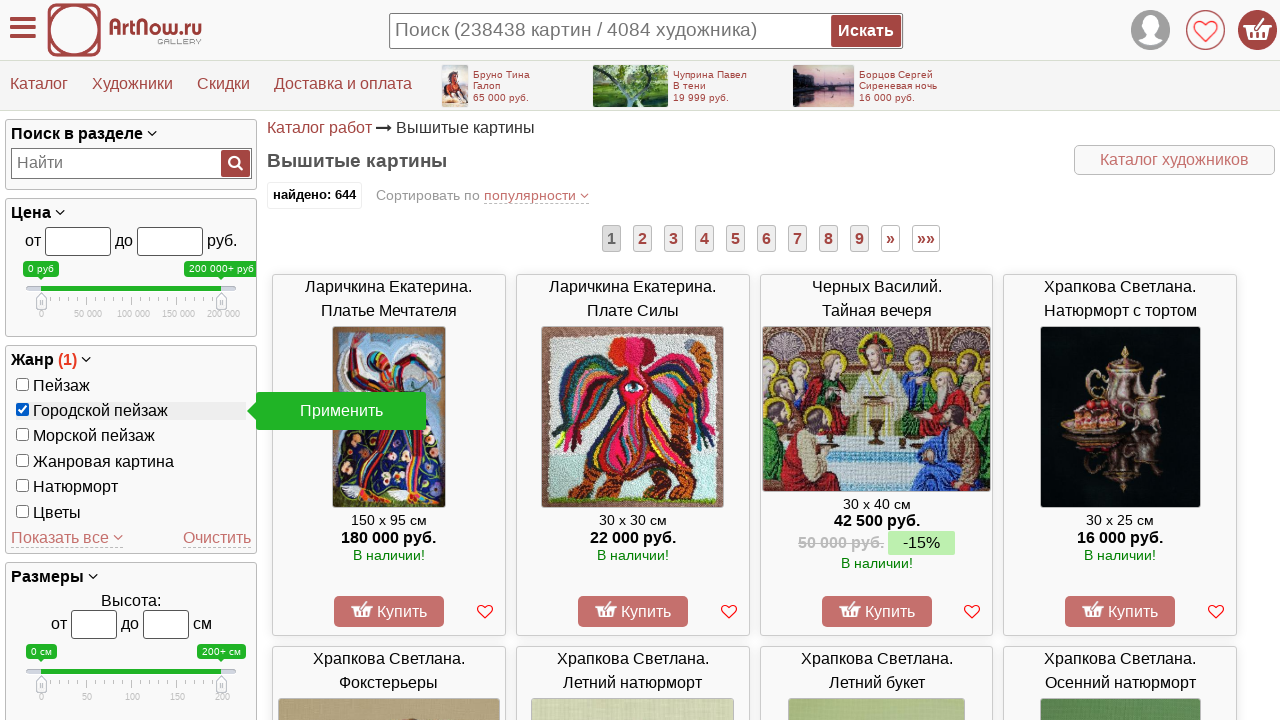

Clicked search/submit button to apply genre filter at (341, 411) on .arrowdiv
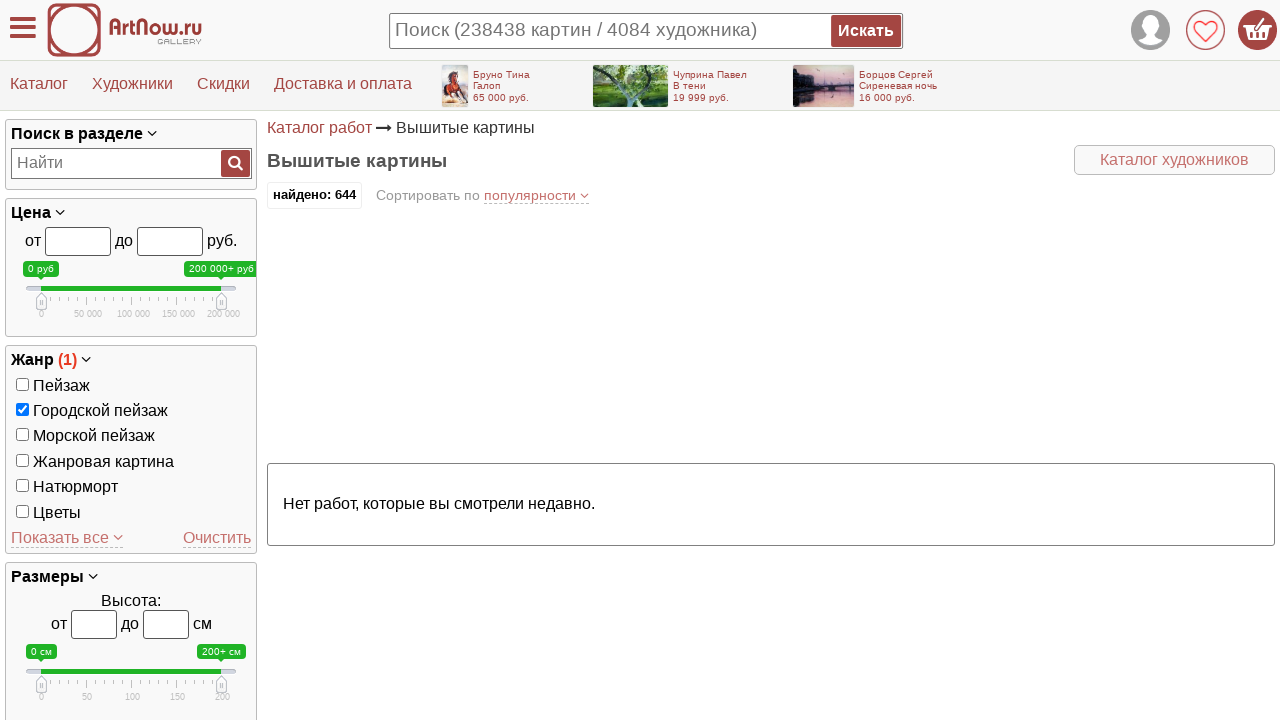

Search results loaded successfully
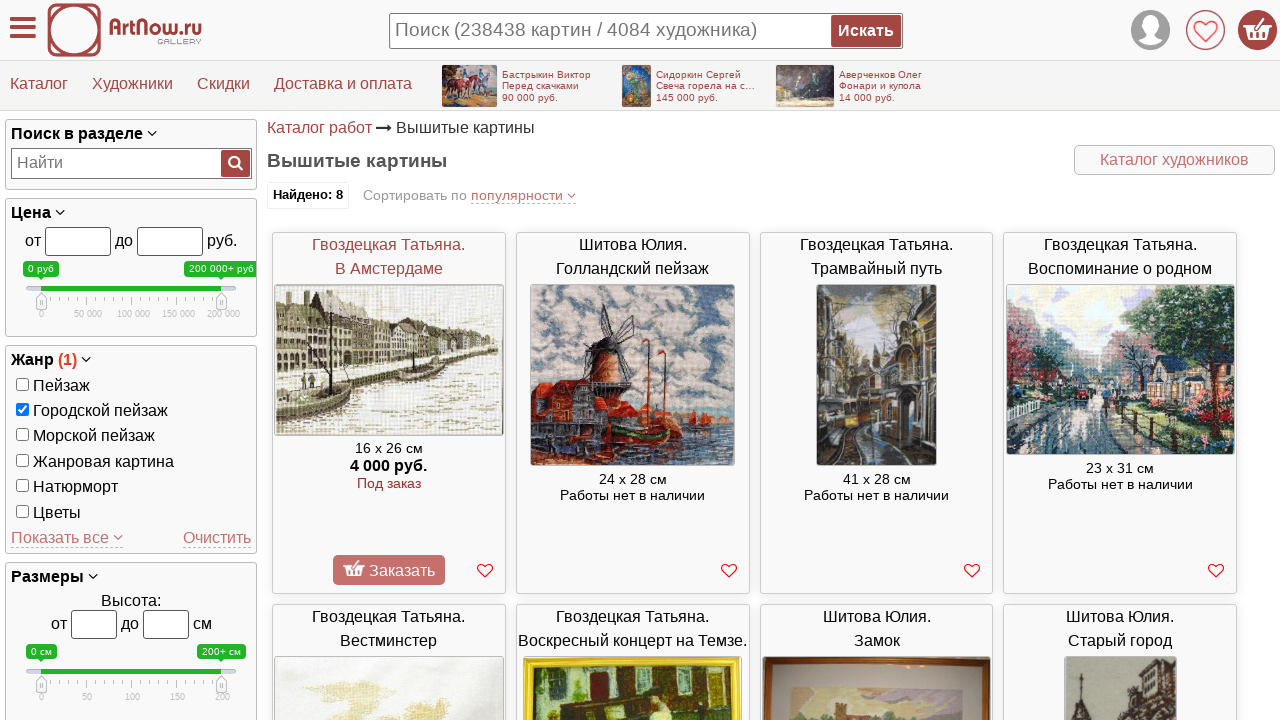

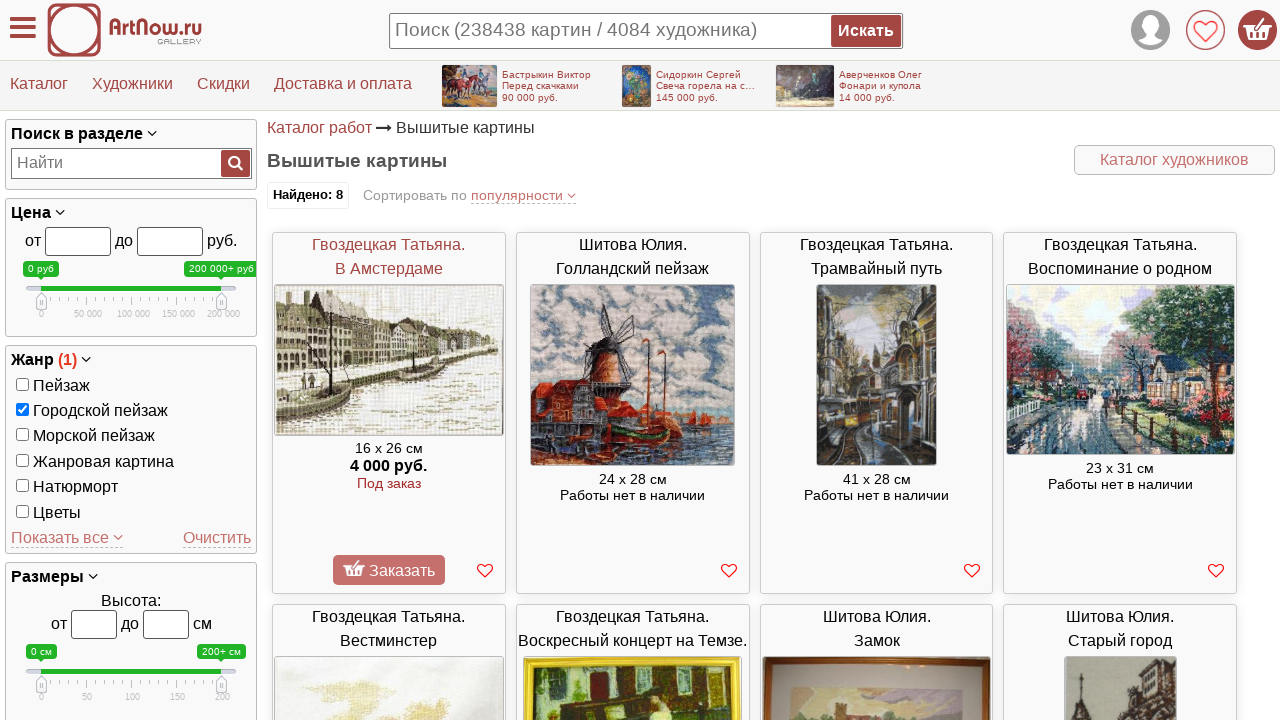